Tests clicking alert button using absolute XPath (Dot Reporter example)

Starting URL: http://omayo.blogspot.com

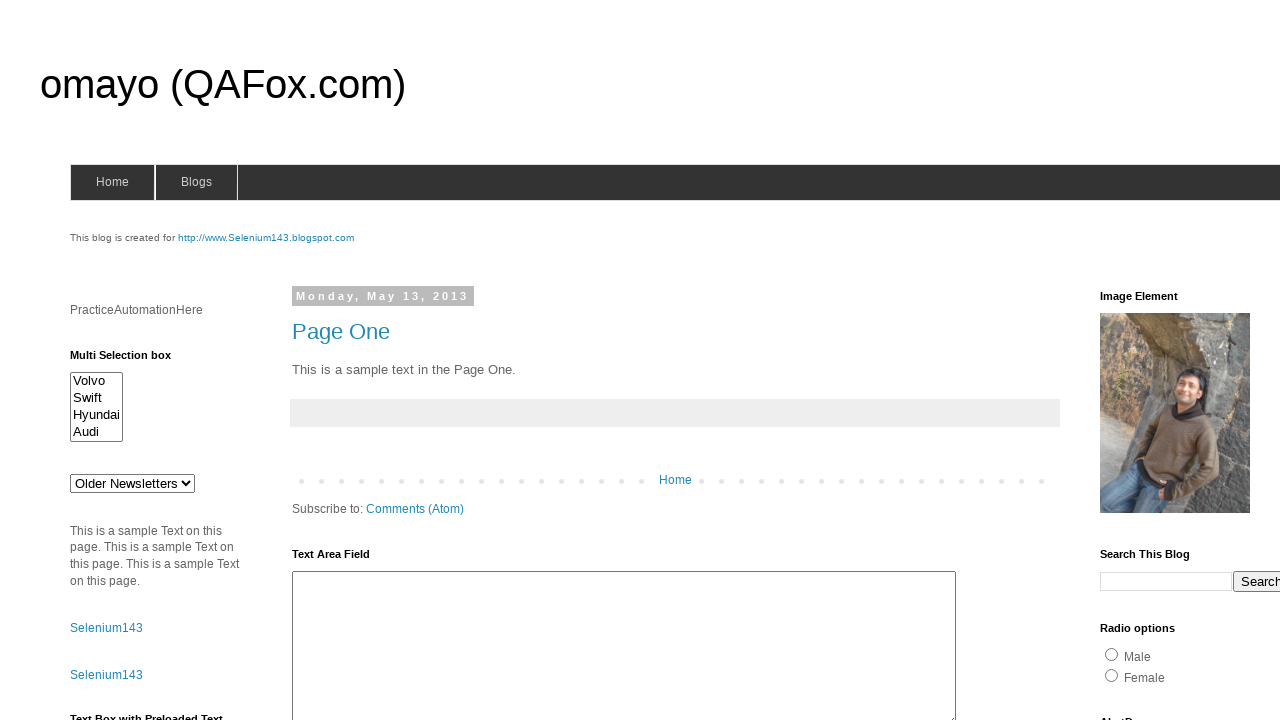

Clicked alert button using absolute XPath at (1154, 361) on xpath=/html/body/div[4]/div[2]/div[2]/div[2]/div[2]/div[2]/div[2]/div/div[4]/div
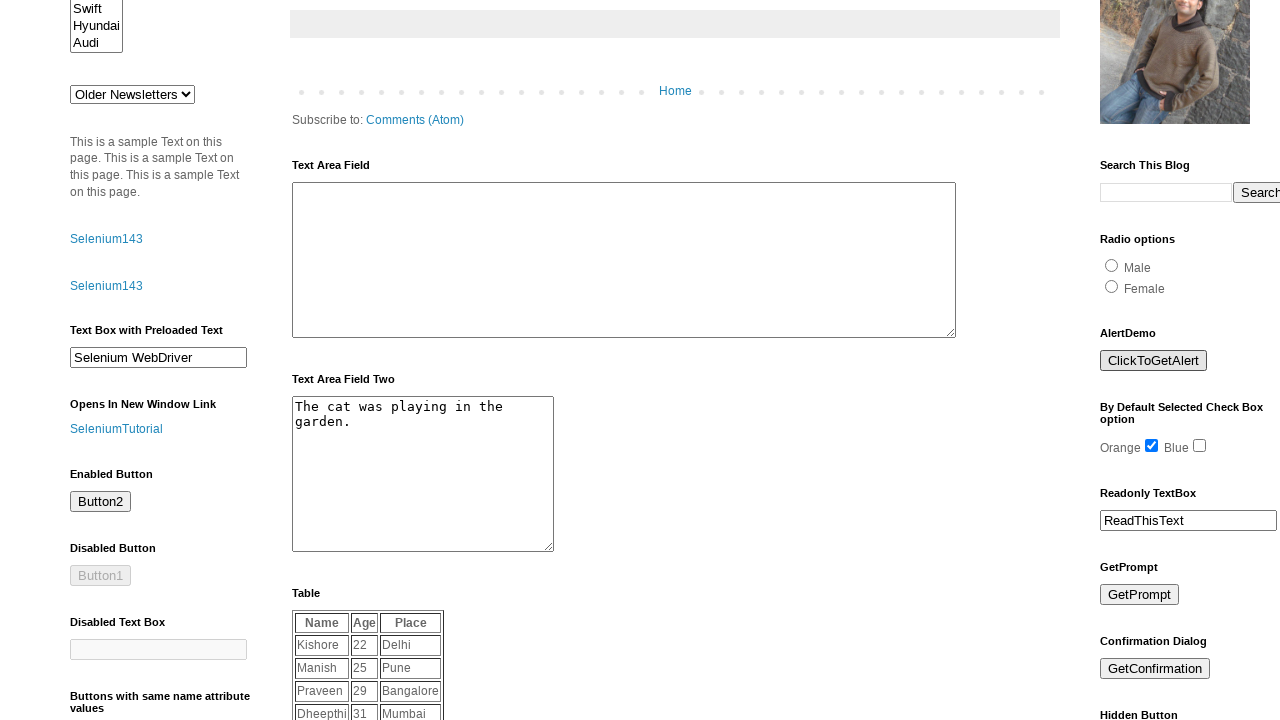

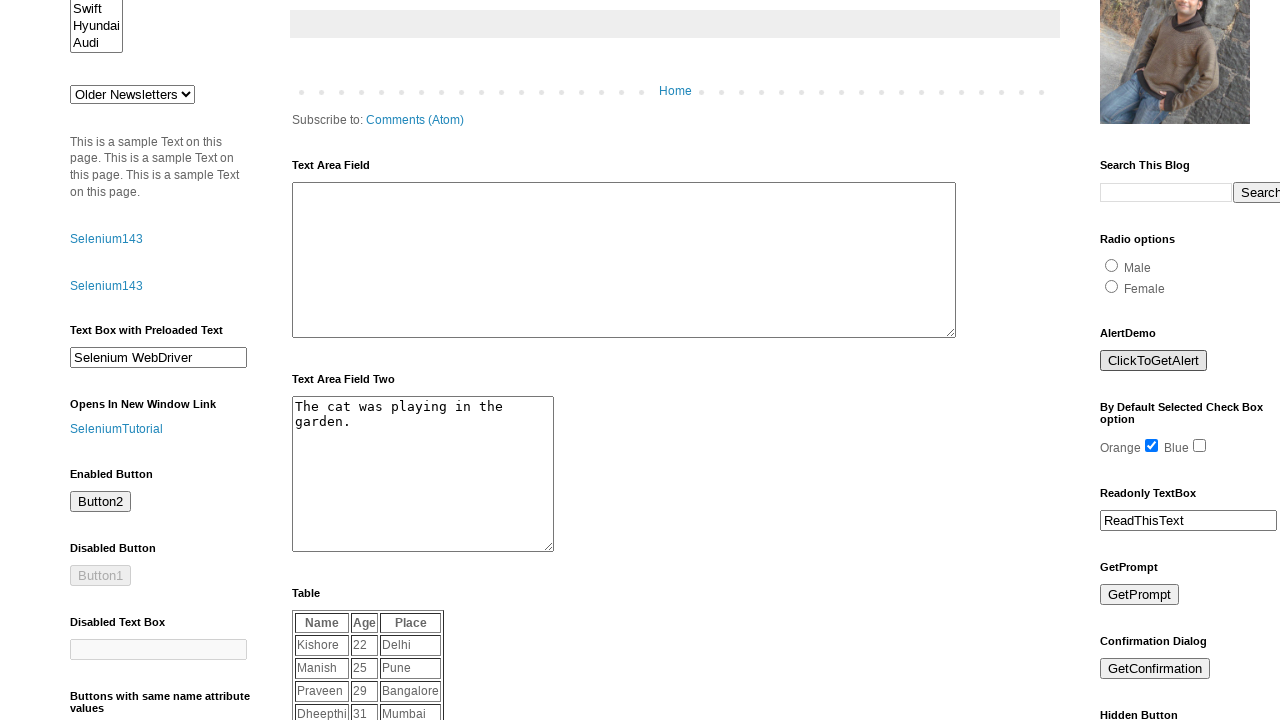